Tests loading green functionality with explicit wait by clicking start button, verifying loading state, and waiting for success element to appear

Starting URL: https://kristinek.github.io/site/examples/loading_color

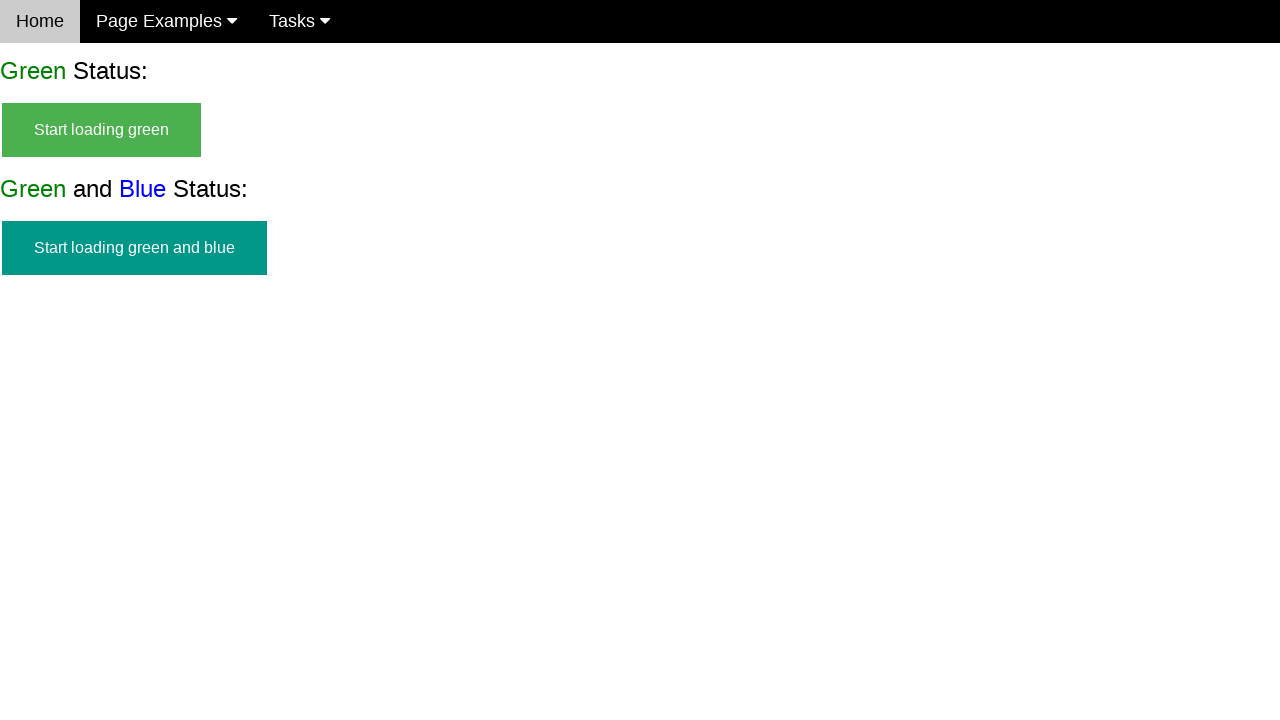

Clicked start button to begin loading green functionality at (102, 130) on #start_green
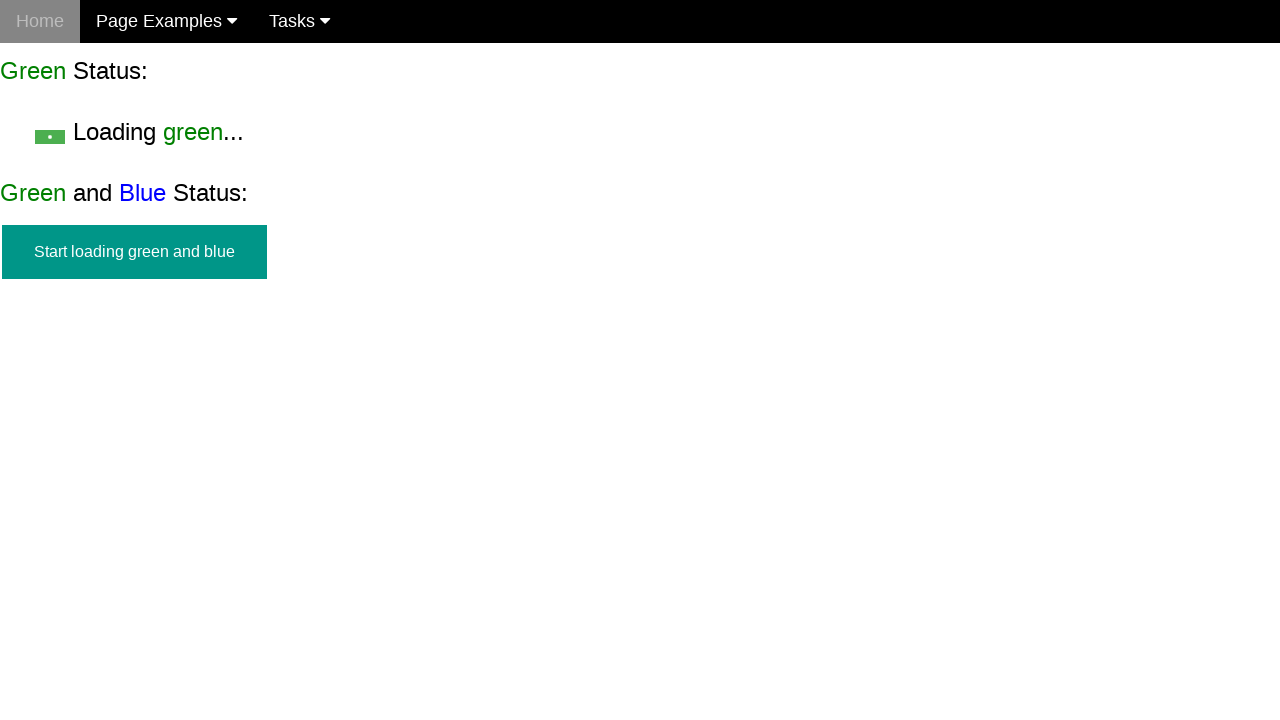

Verified start button is hidden
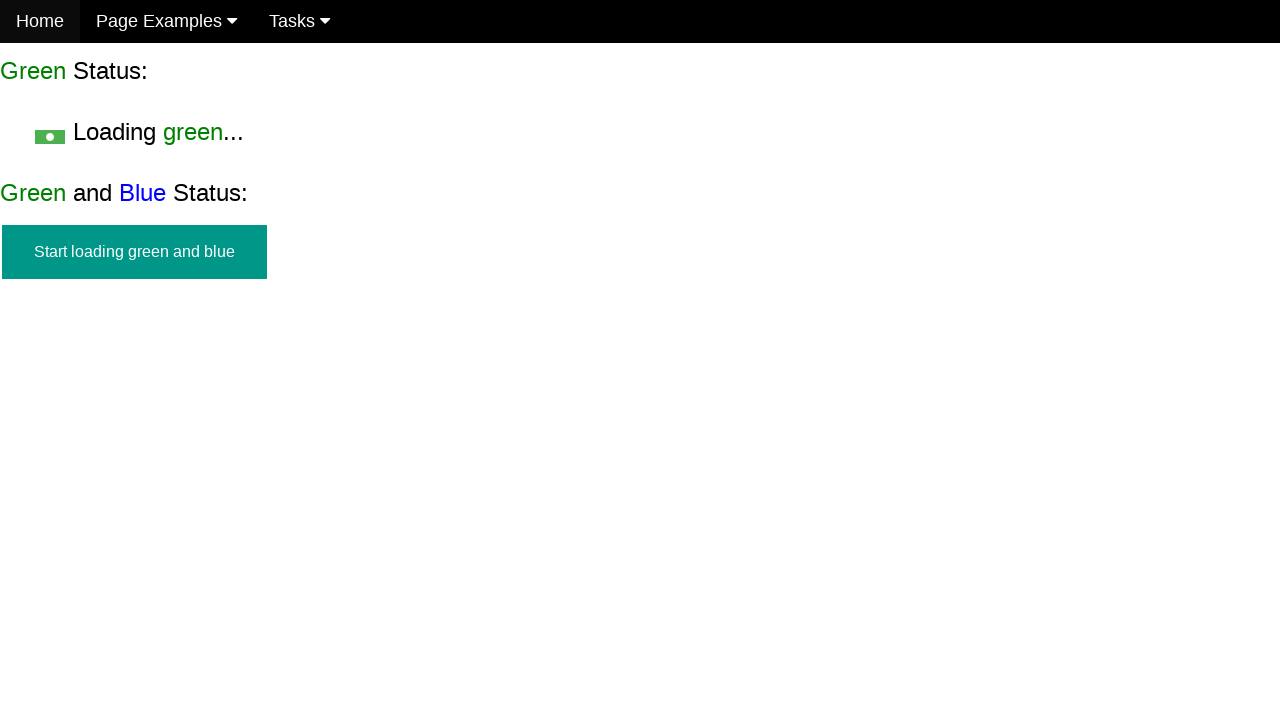

Verified loading state is visible
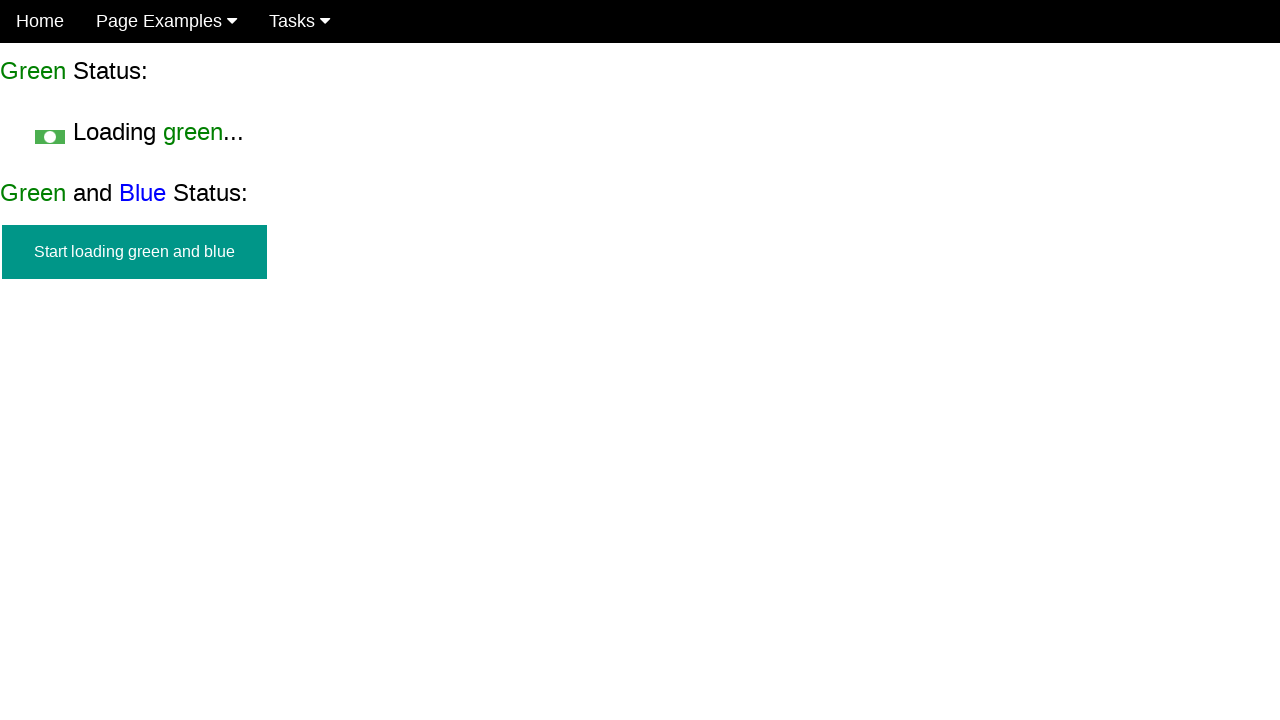

Waited for success element to appear
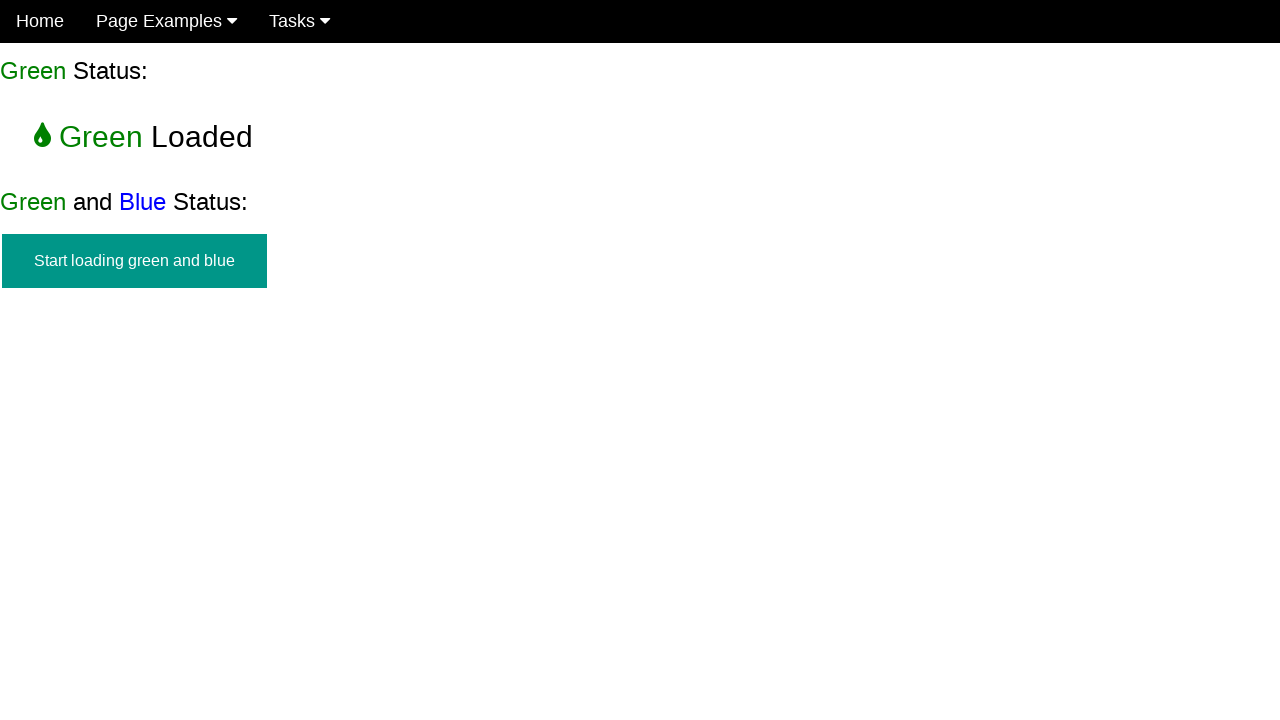

Verified start button remains hidden after success
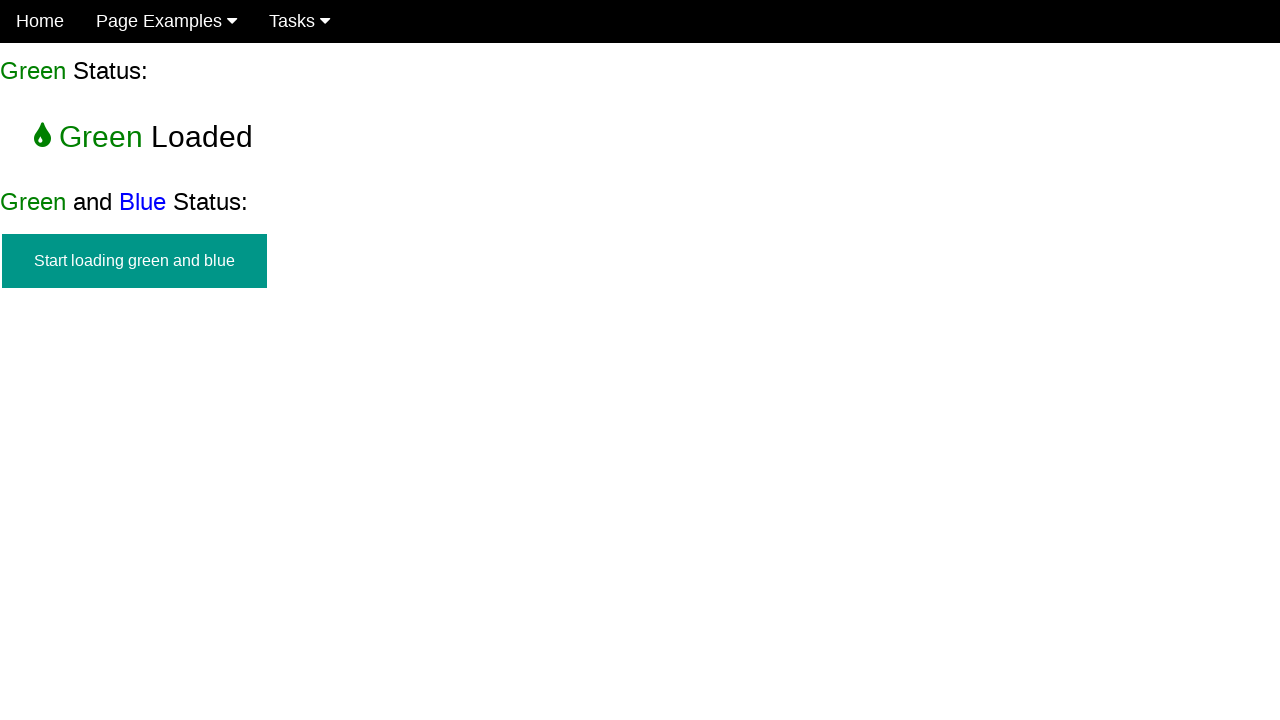

Verified loading state is hidden after success
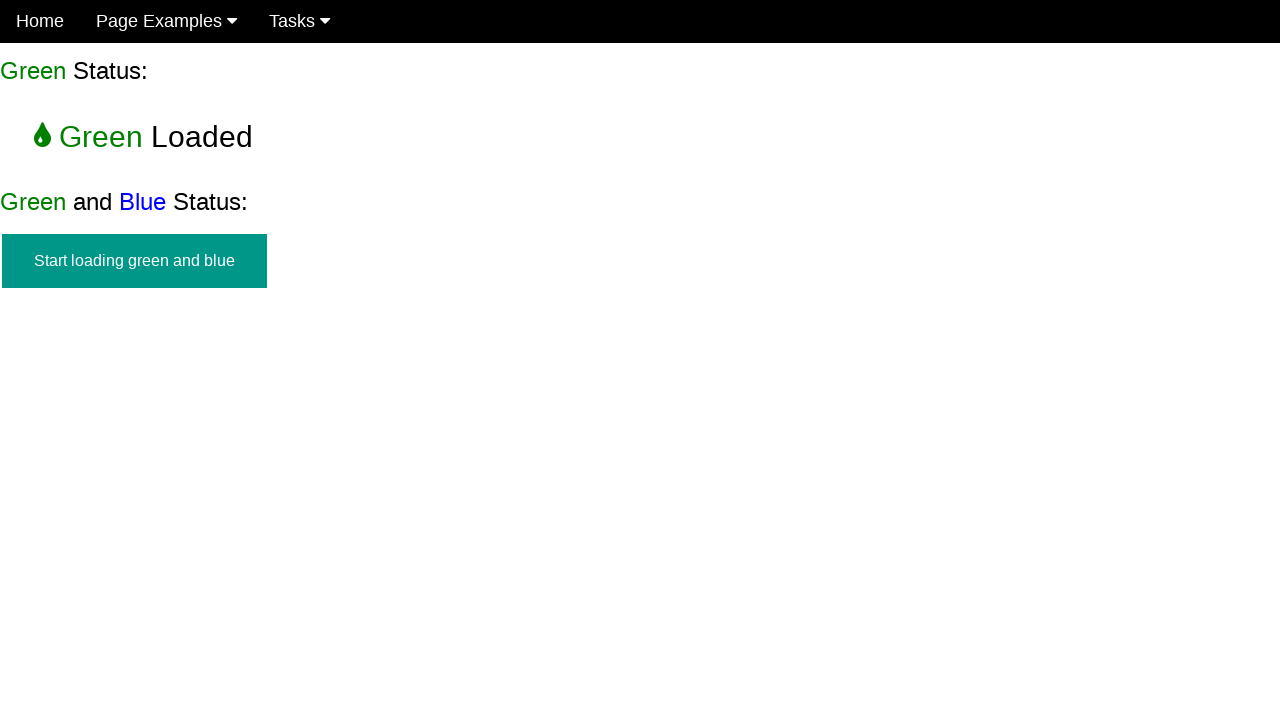

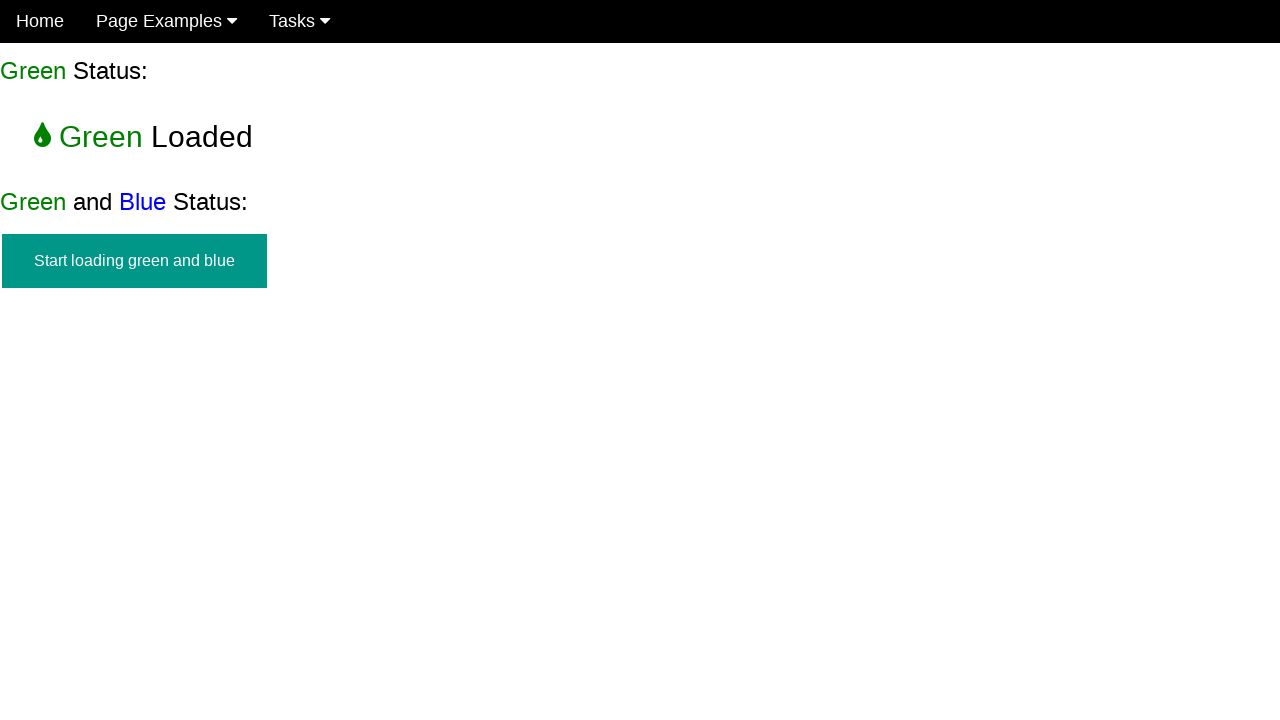